Tests delayed alert that appears after 5 seconds and accepts it

Starting URL: https://demoqa.com/alerts

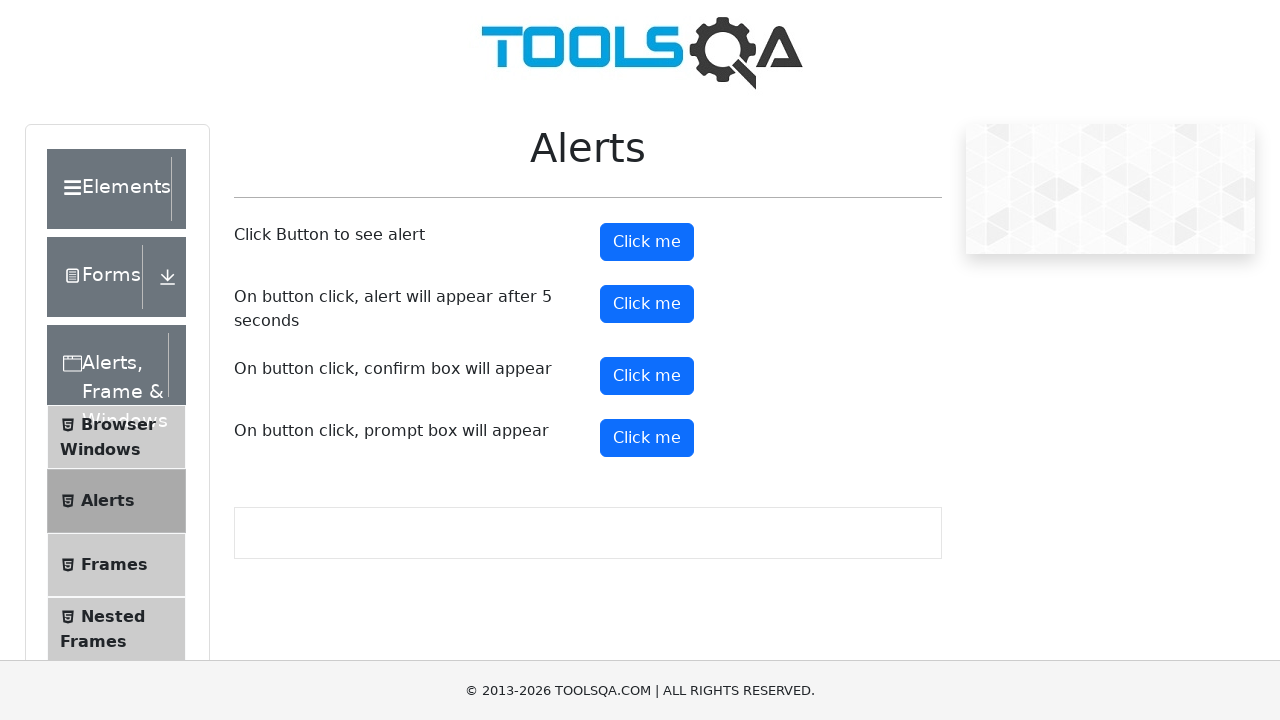

Set up dialog handler to automatically accept alerts
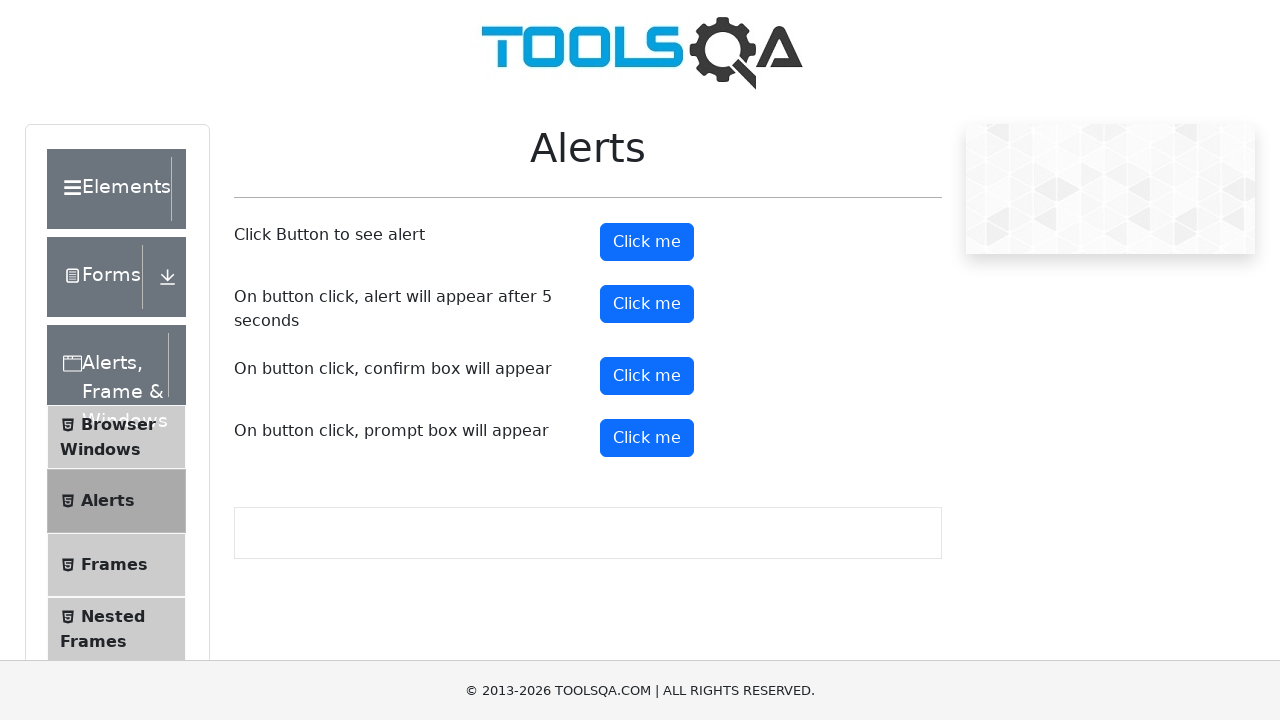

Clicked button to trigger delayed alert that appears after 5 seconds at (647, 304) on #timerAlertButton
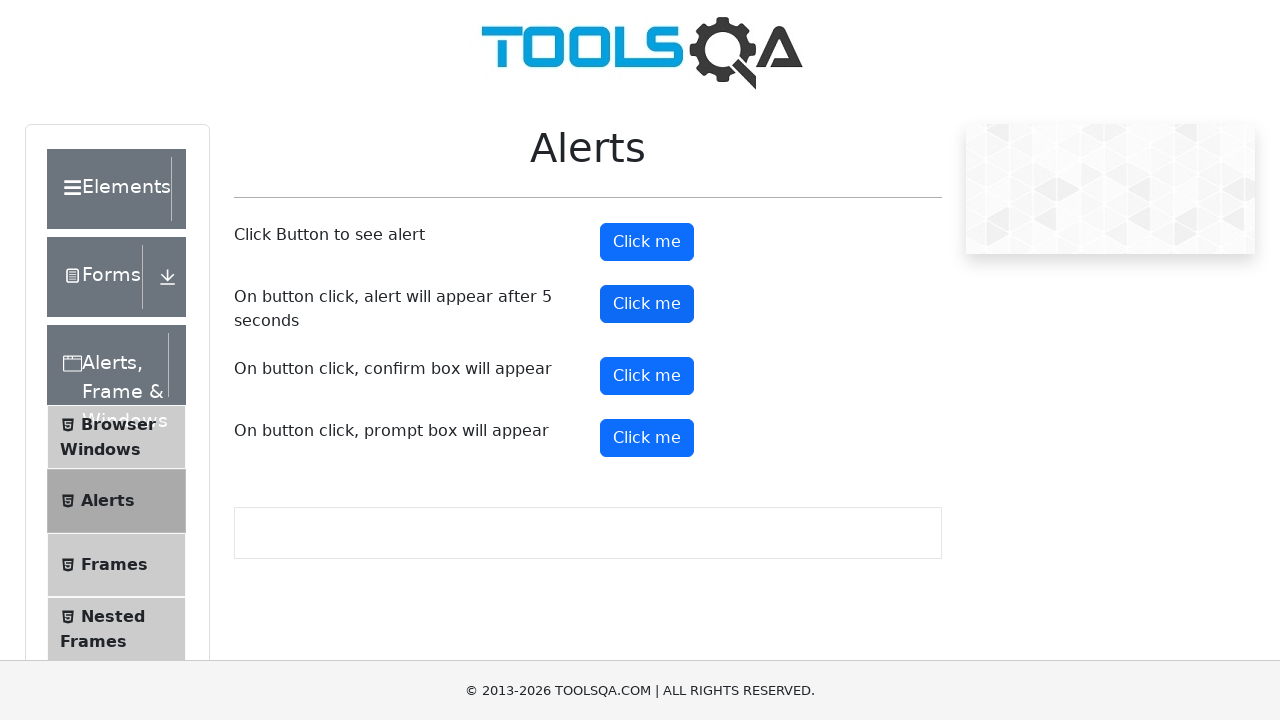

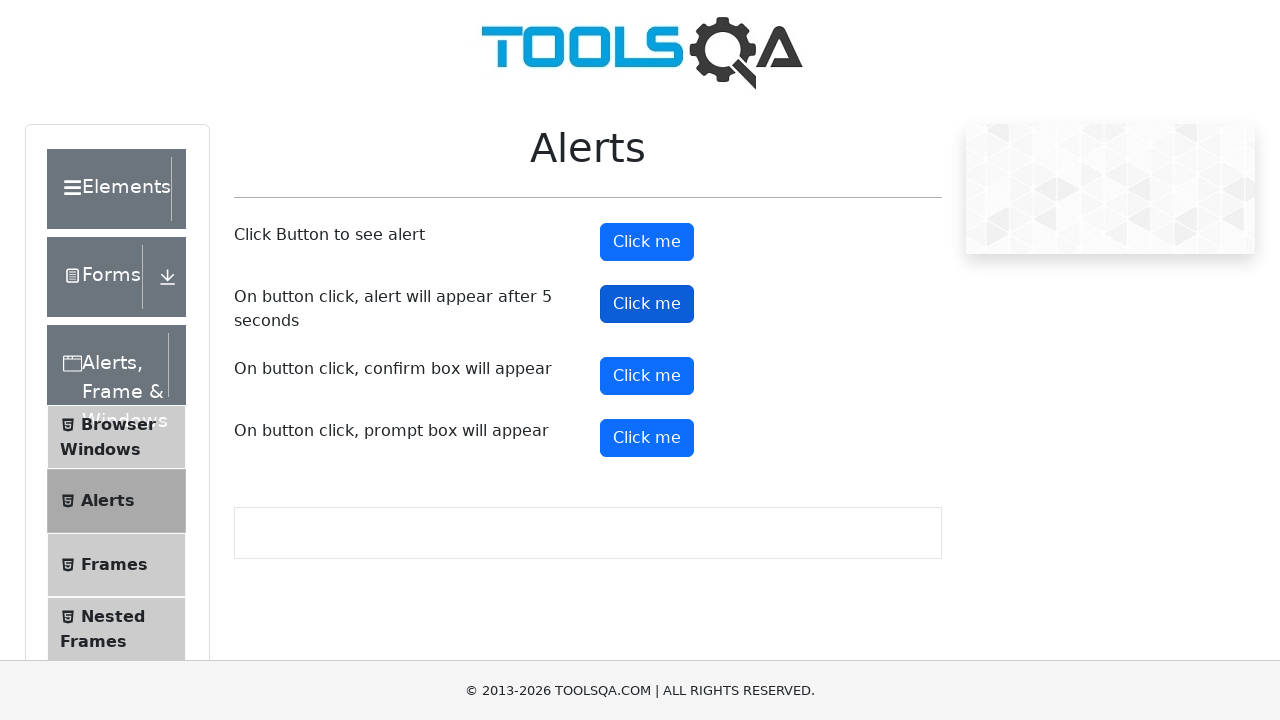